Tests dropdown selection by finding the dropdown element, iterating through all options, and clicking on "Option 1" when found

Starting URL: http://the-internet.herokuapp.com/dropdown

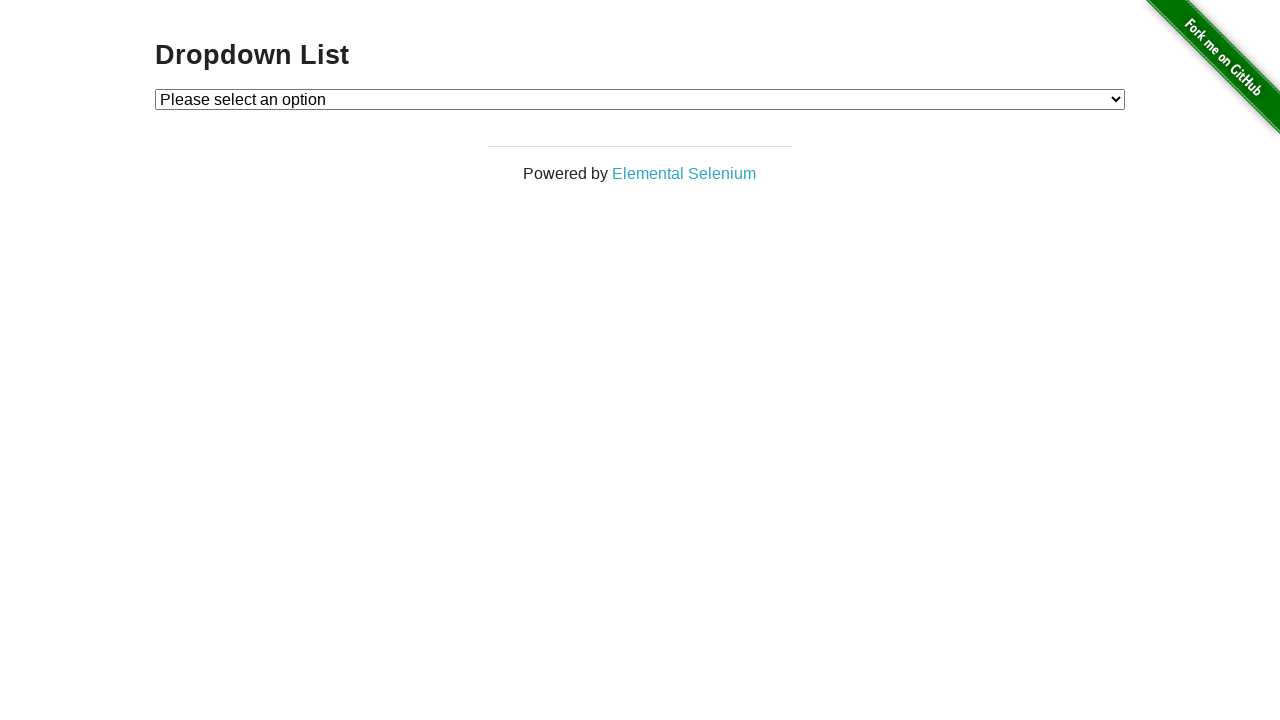

Waited for dropdown element to be visible
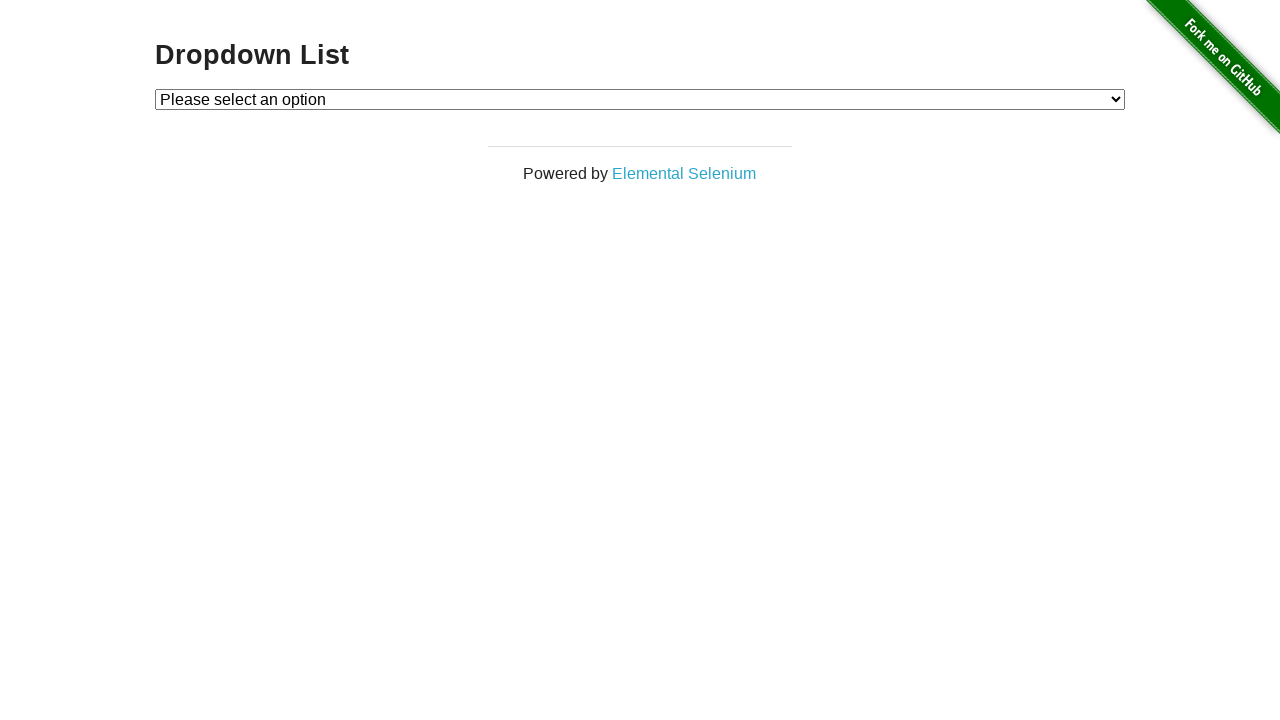

Selected 'Option 1' from dropdown on #dropdown
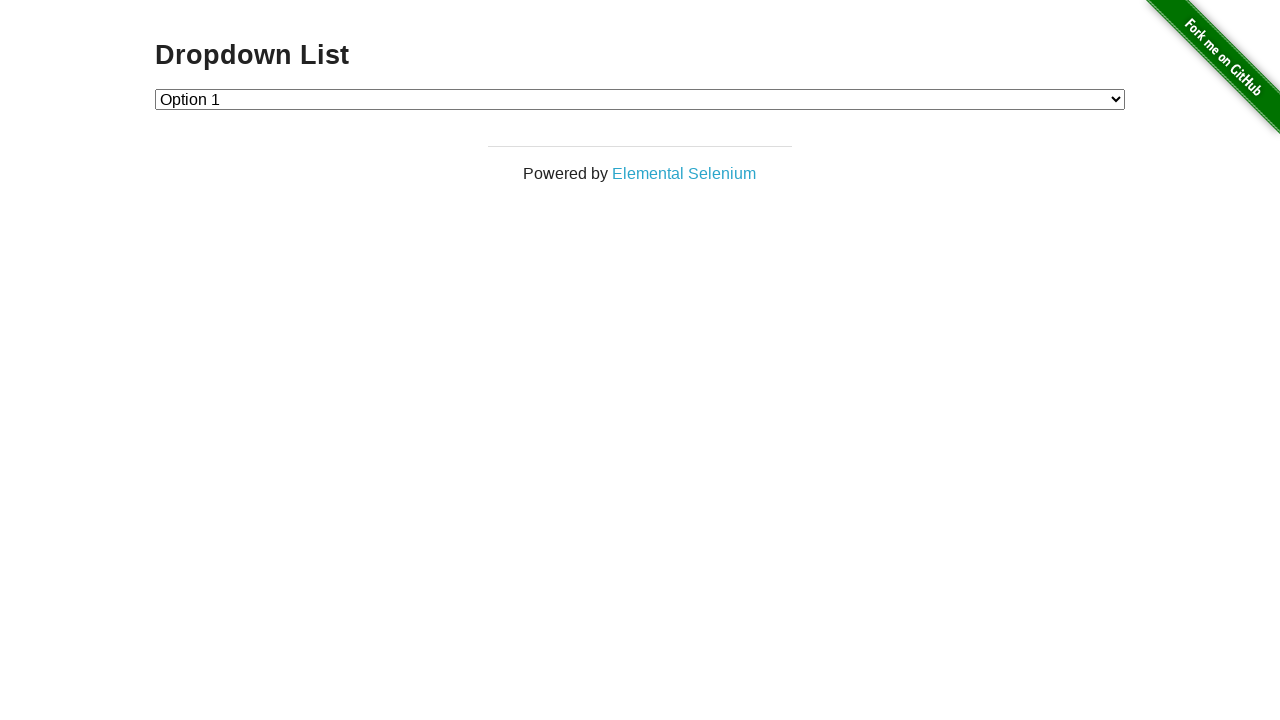

Retrieved selected dropdown value
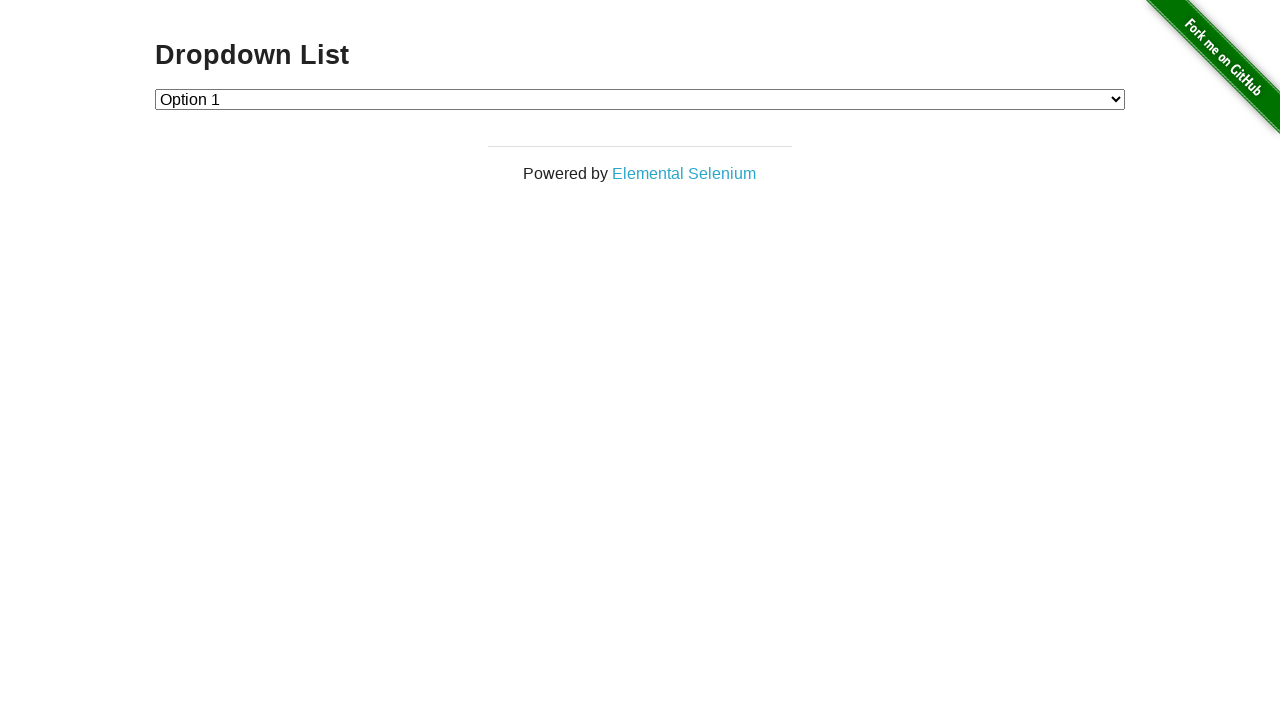

Verified dropdown selection is correct (value = '1')
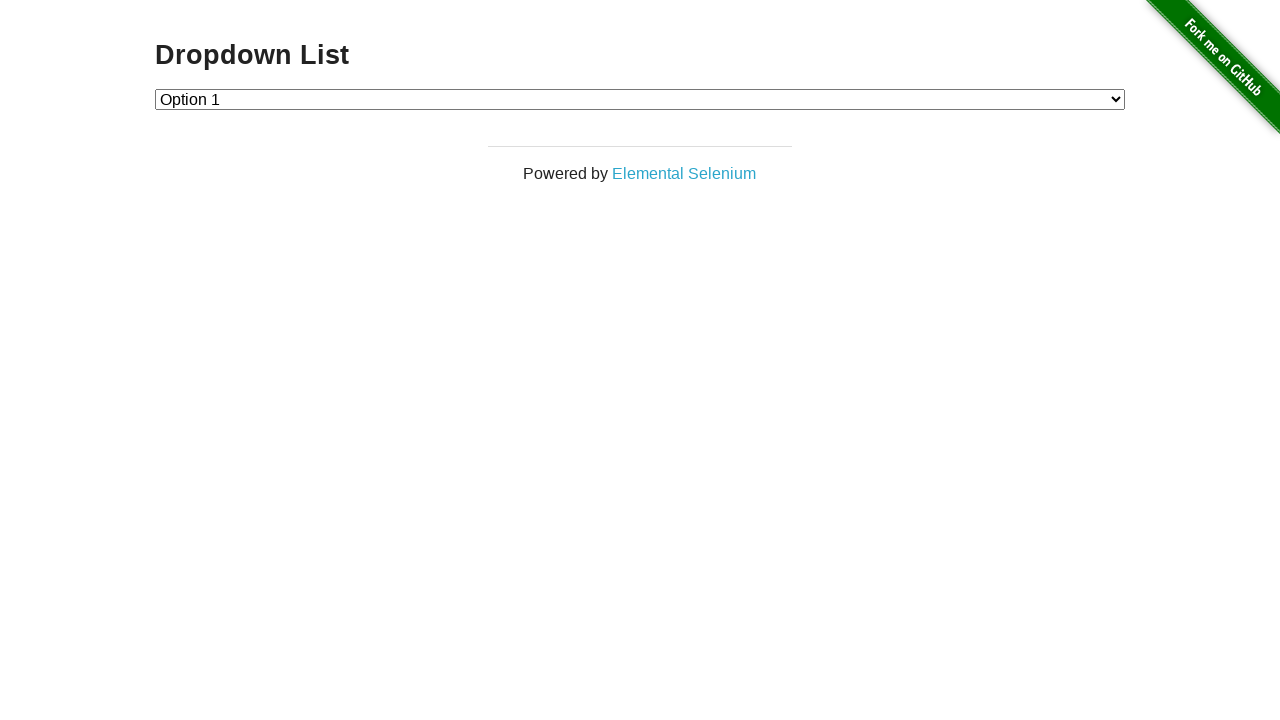

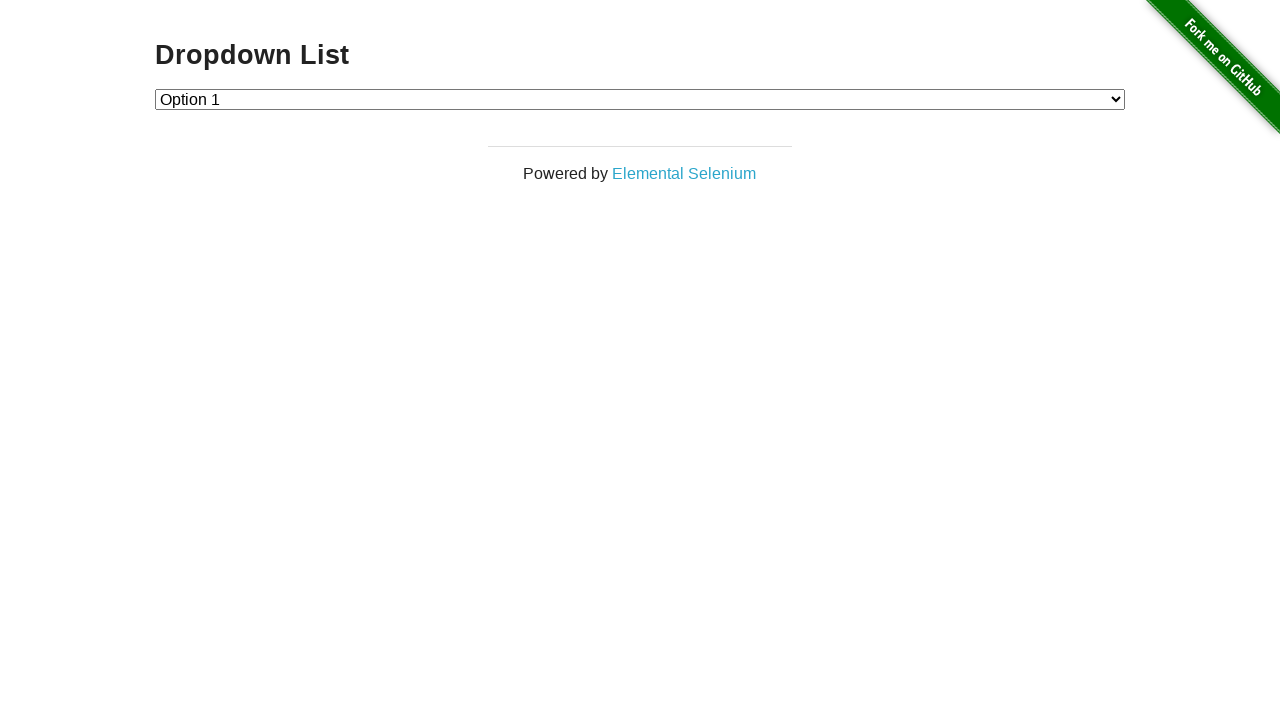